Navigates to Checkboxes page, checks the first checkbox, and verifies it is checked

Starting URL: https://the-internet.herokuapp.com/

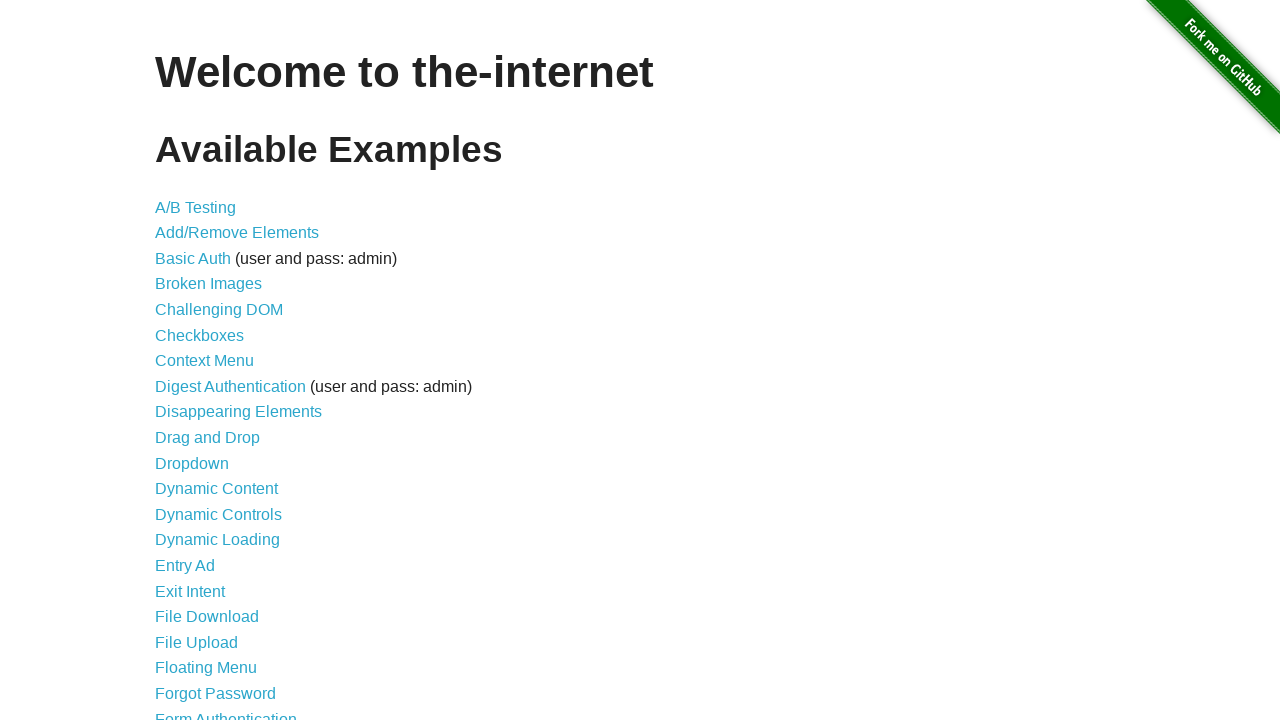

Clicked Checkboxes link to navigate to checkboxes page at (200, 335) on internal:role=link[name="Checkboxes"i]
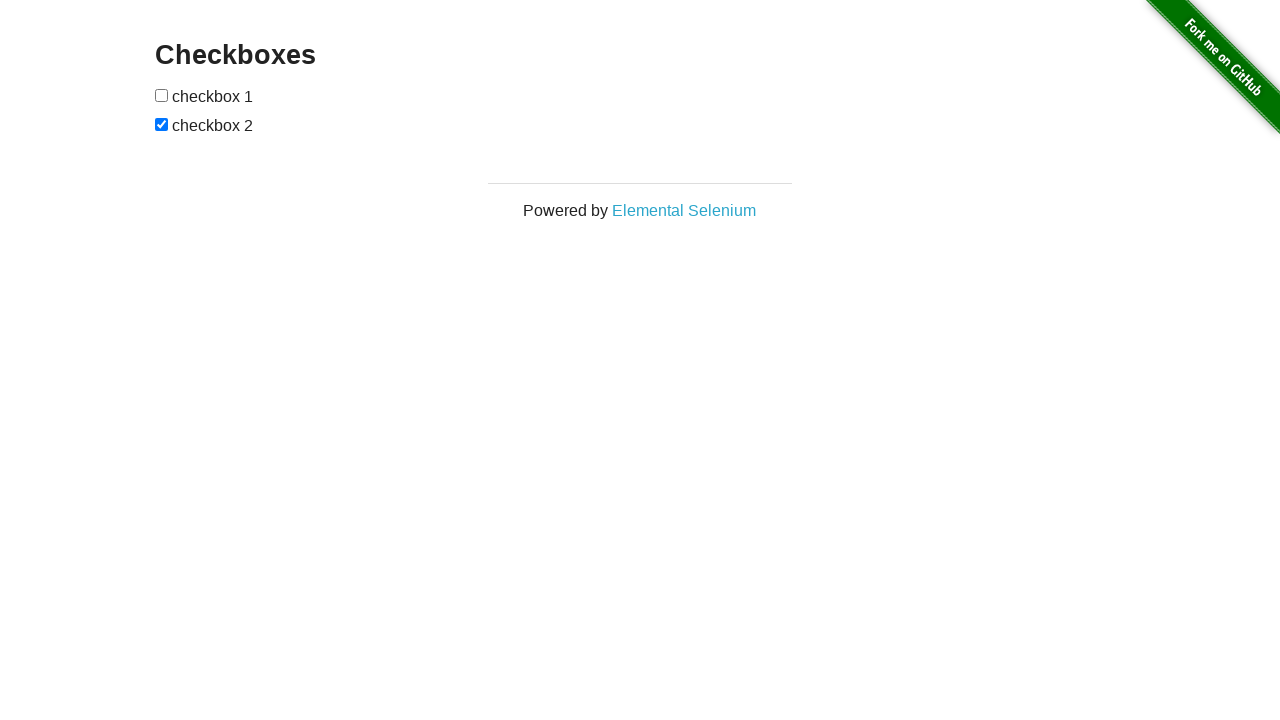

Checked the first checkbox at (162, 95) on internal:role=checkbox >> nth=0
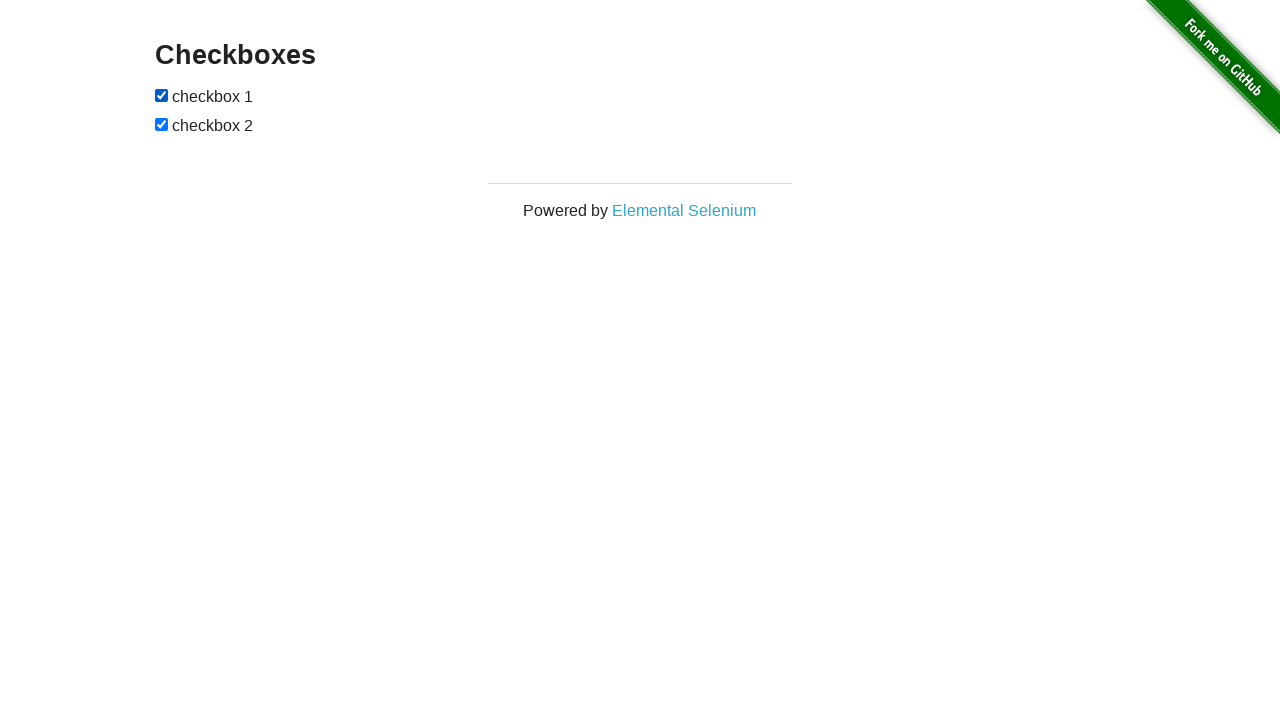

Verified that the first checkbox is checked
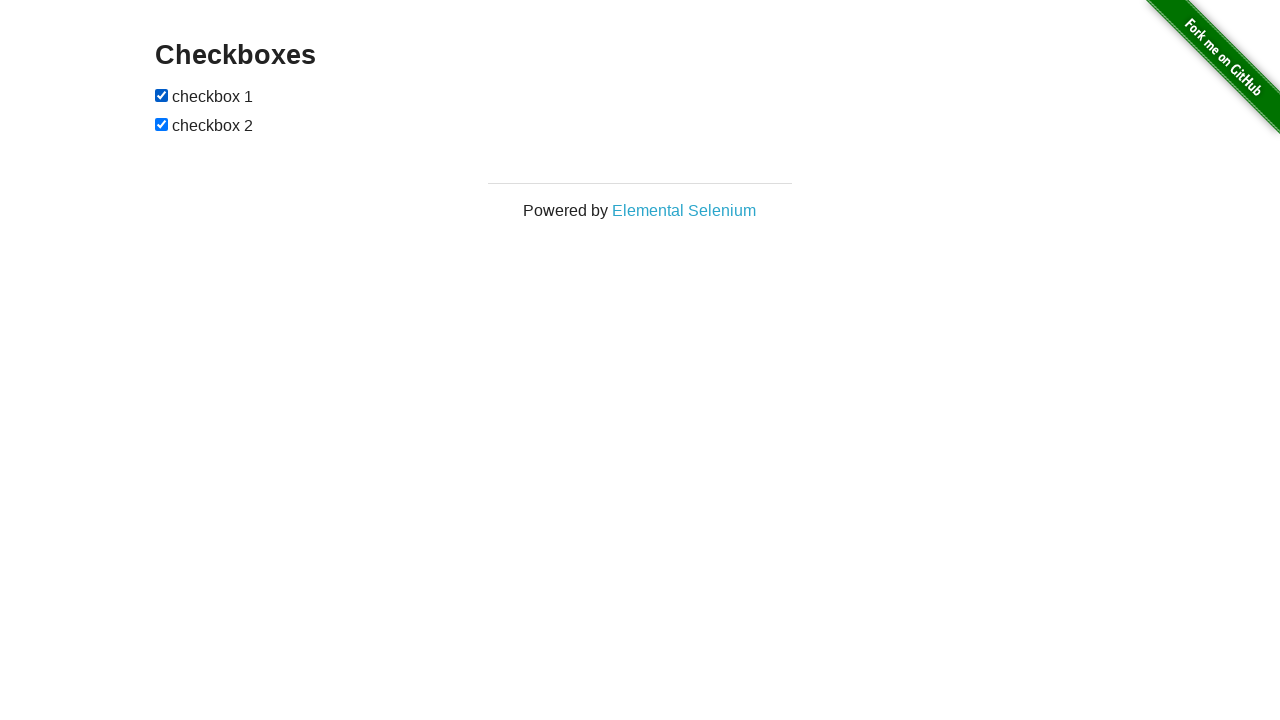

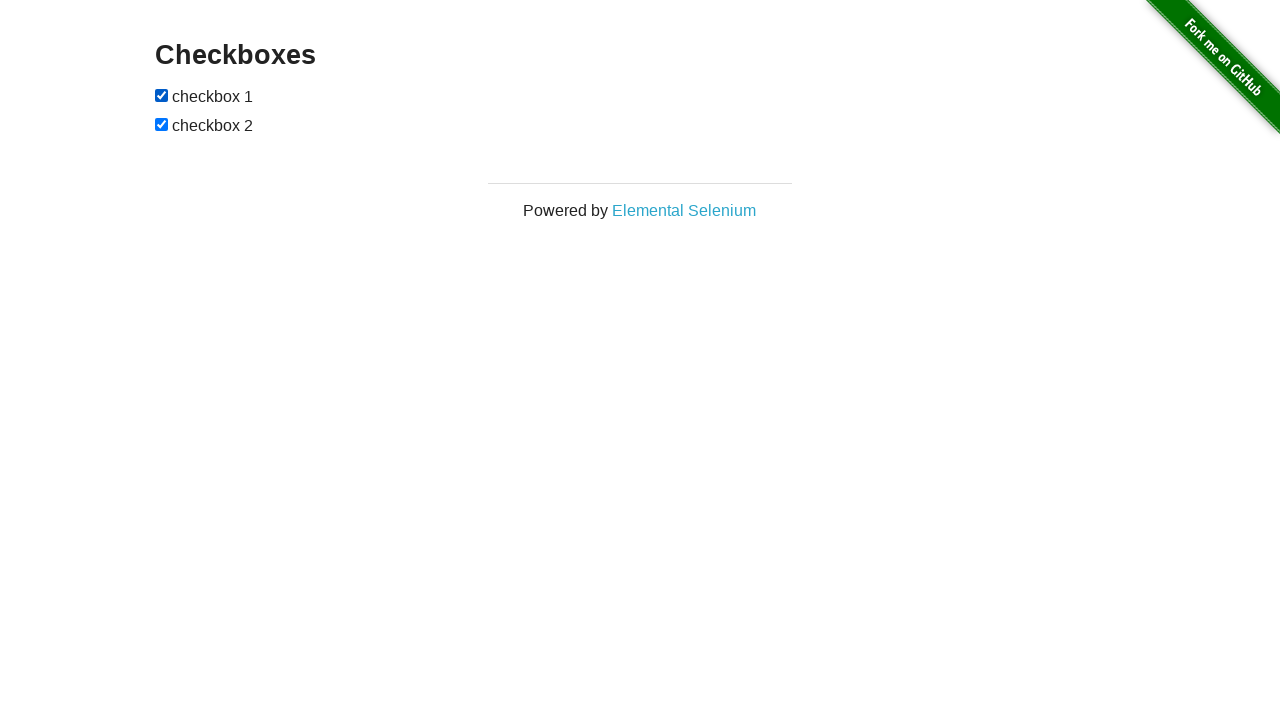